Tests keyboard actions by filling form fields and using copy-paste keyboard shortcuts

Starting URL: https://demoqa.com/text-box

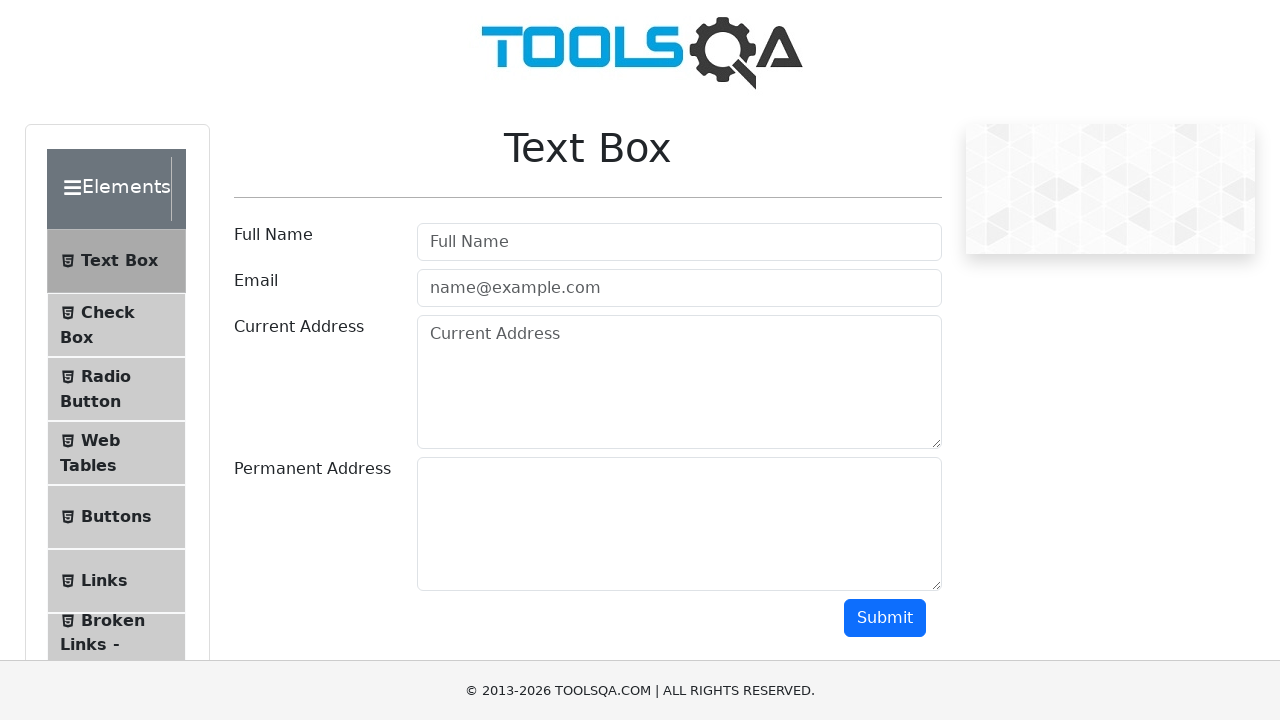

Filled Full Name field with 'Mr.Peter Haynes' on #userName
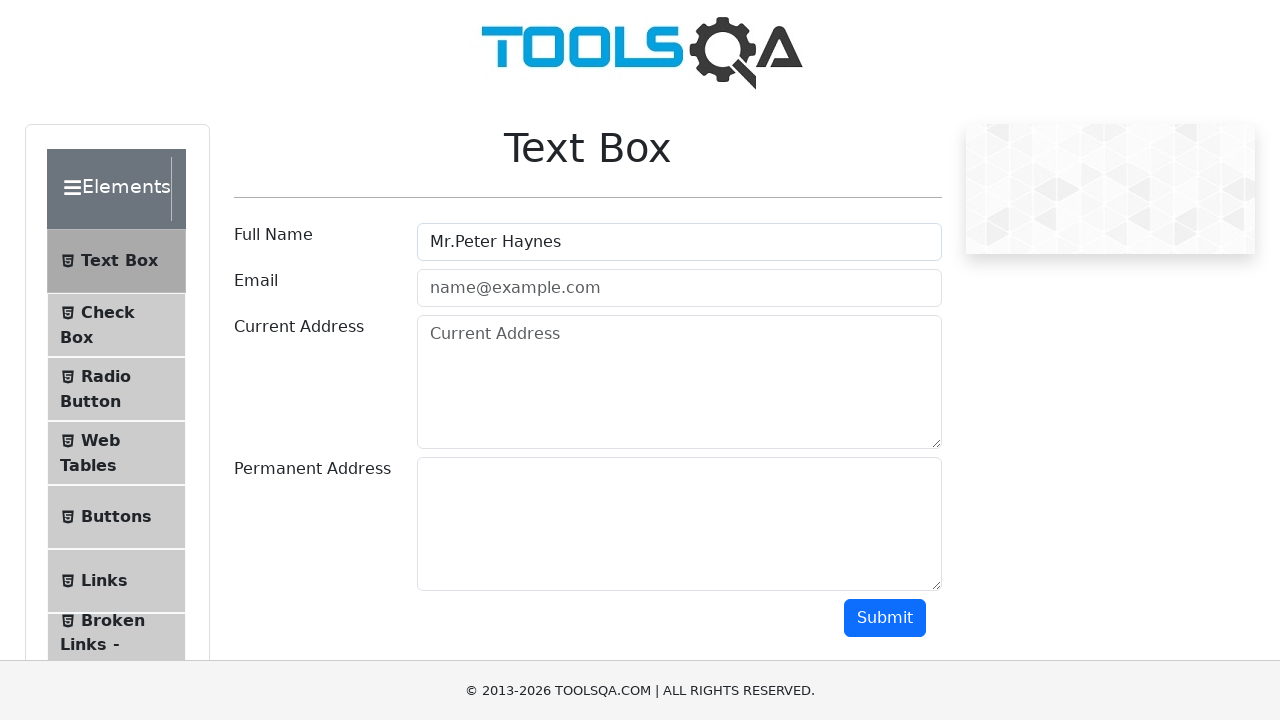

Filled Email field with 'PeterHaynes@toolsqa.com' on #userEmail
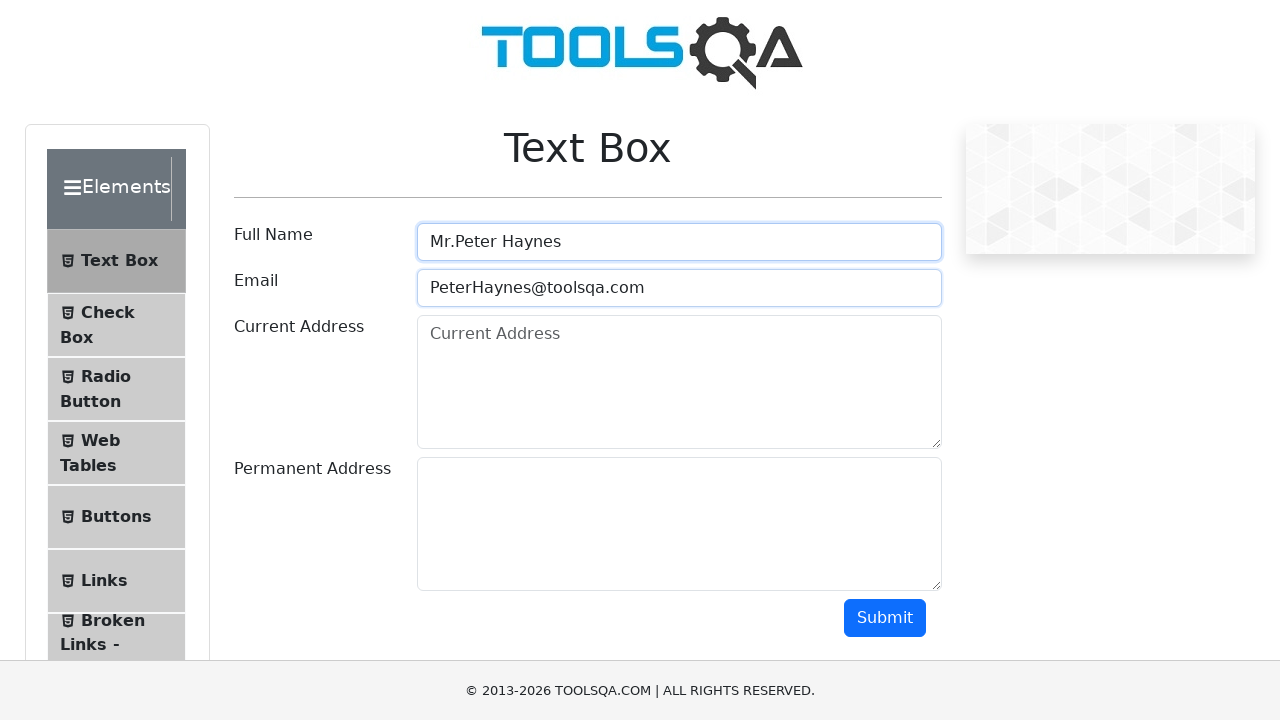

Filled Current Address field with '43 School Lane London EC71 9GO' on #currentAddress
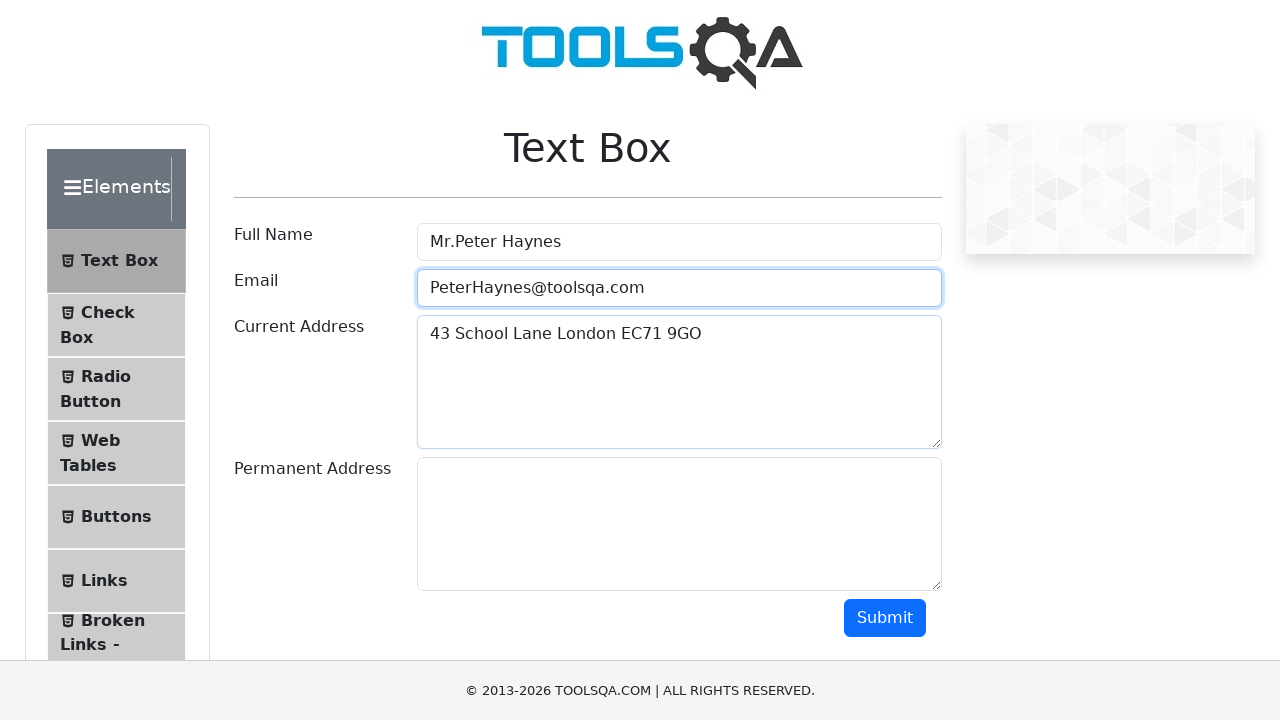

Focused on Current Address field on #currentAddress
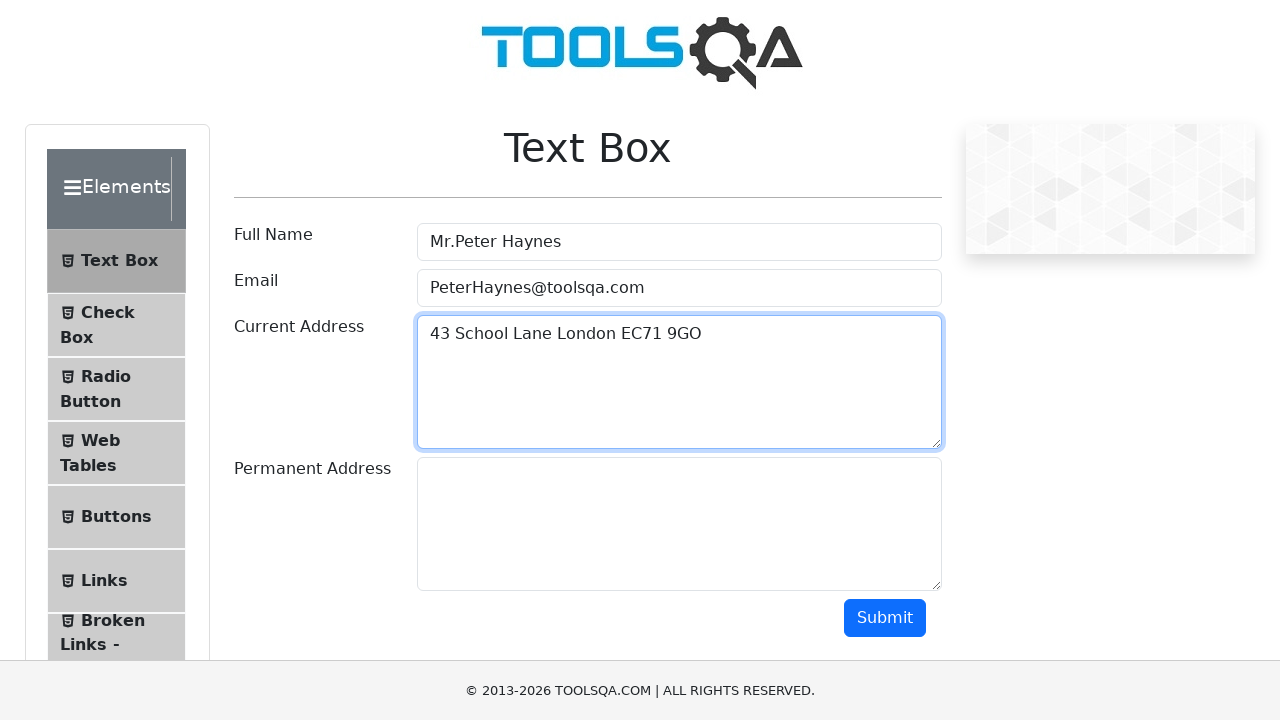

Selected all text in Current Address field using Ctrl+A
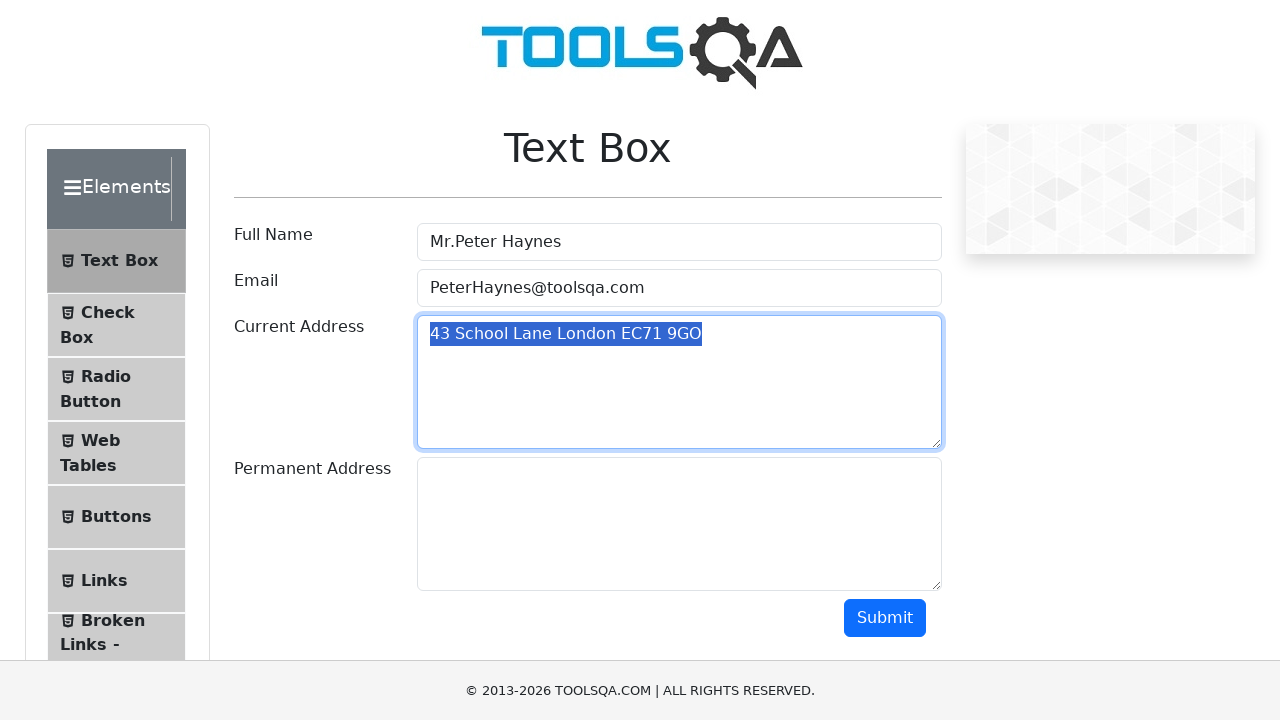

Copied Current Address text using Ctrl+C
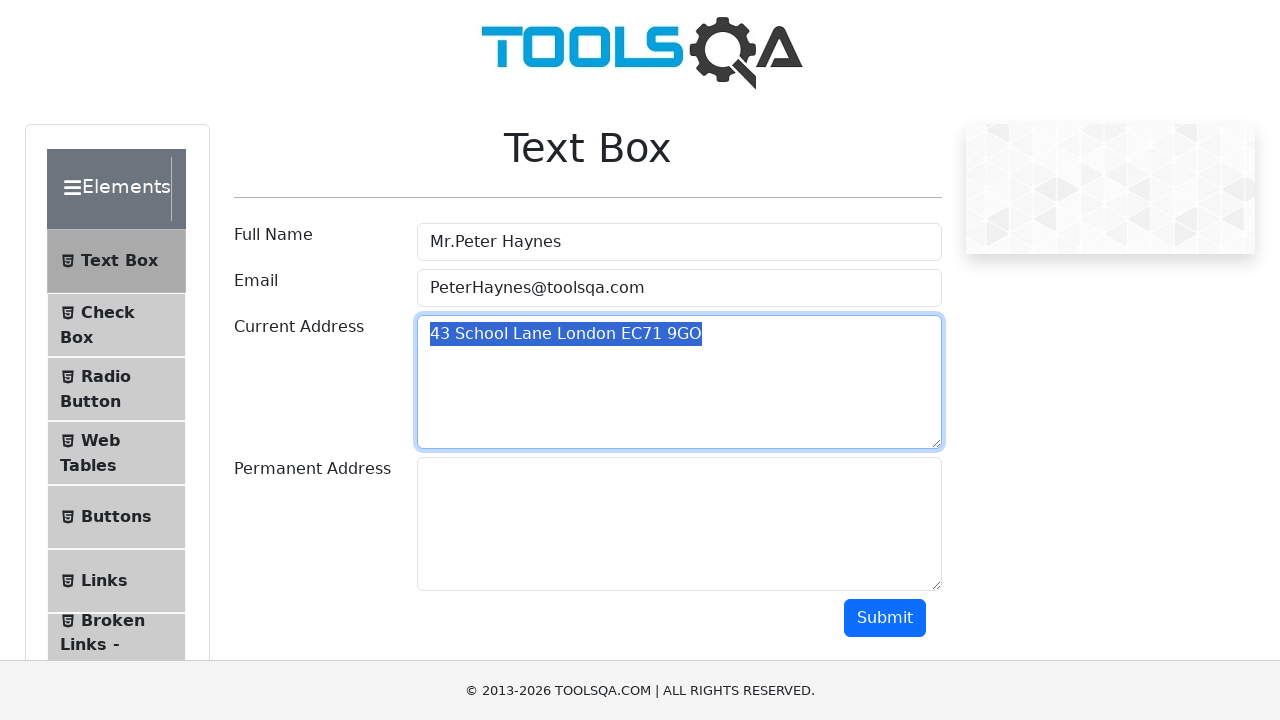

Tabbed to Permanent Address field
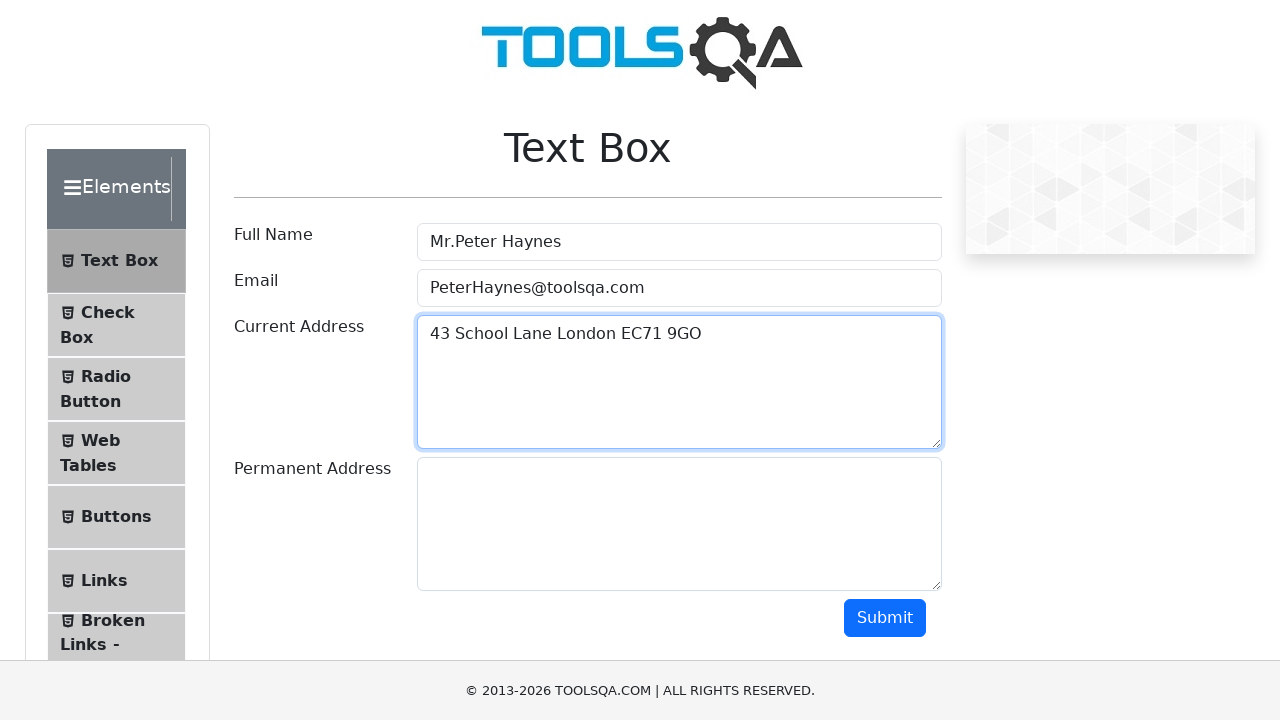

Pasted copied text to Permanent Address field using Ctrl+V
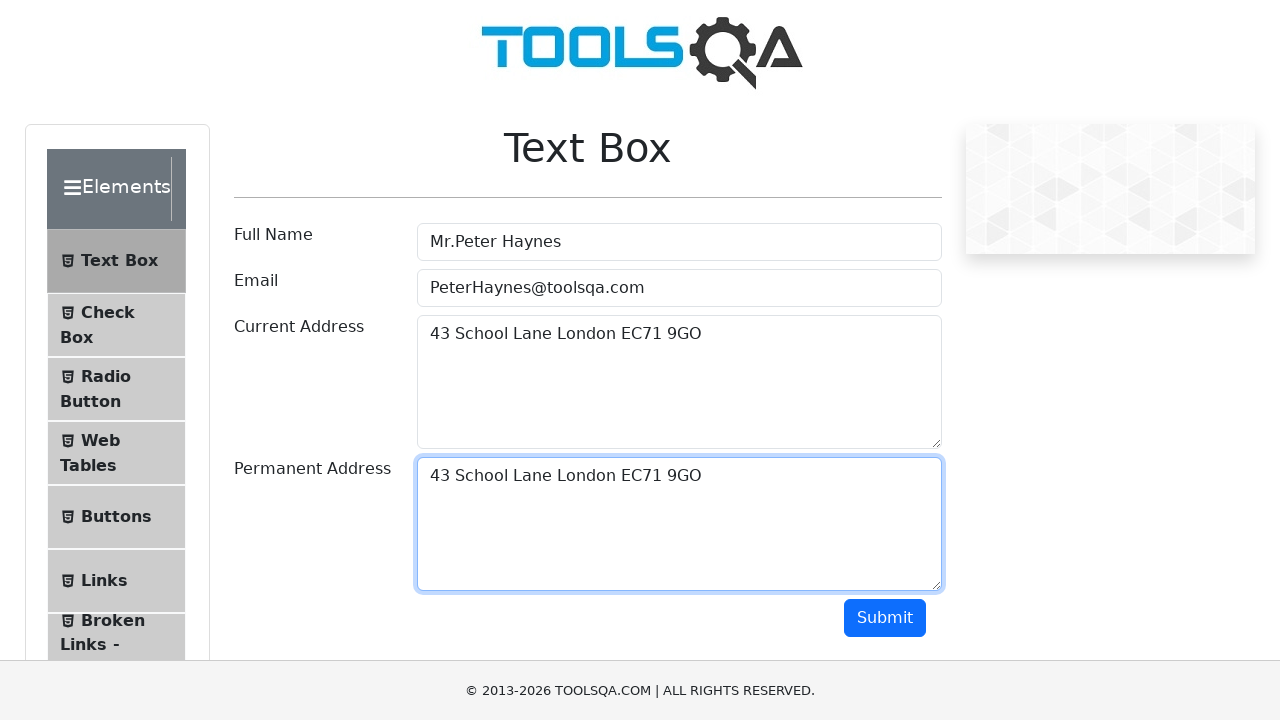

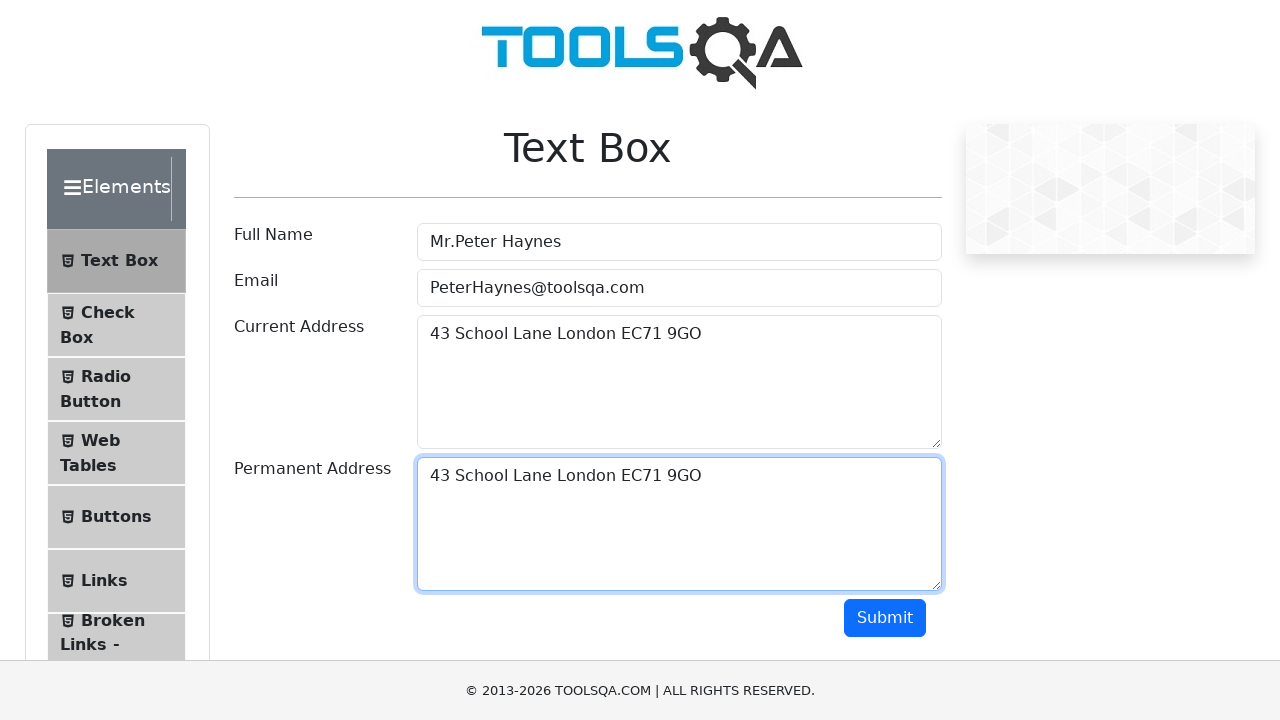